Tests a medical GFR (Glomerular Filtration Rate) calculator by filling in patient data including age, sex, creatinine level, race, mass, and height, then verifies the calculated results across multiple formulas.

Starting URL: https://bymed.top/calc/%D1%81%D0%BA%D1%84-2148

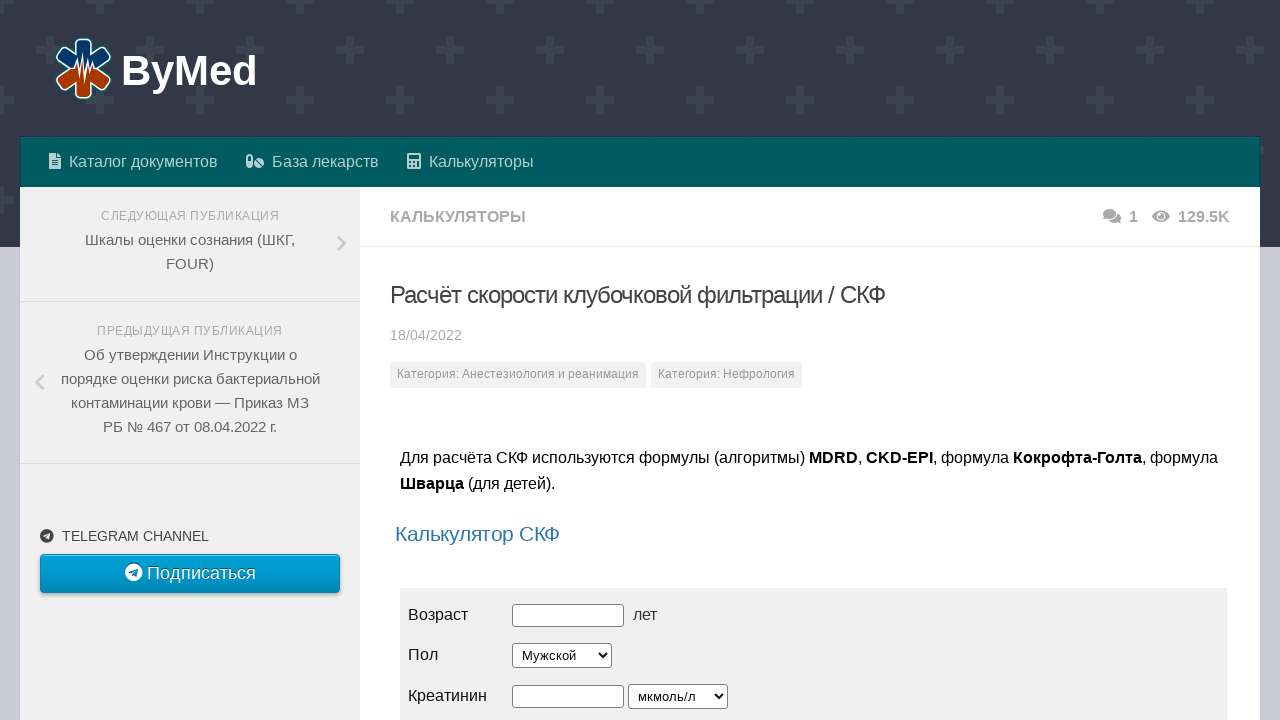

Waited 3 seconds for page to load
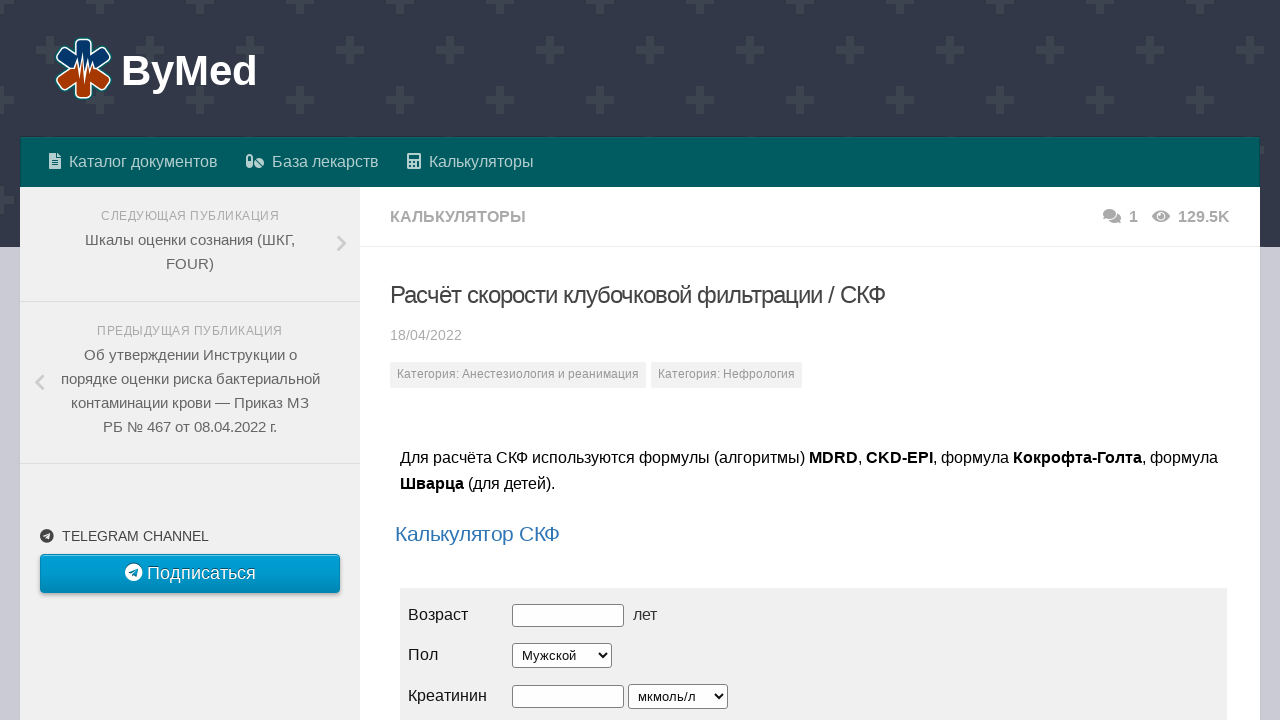

Located iframe element
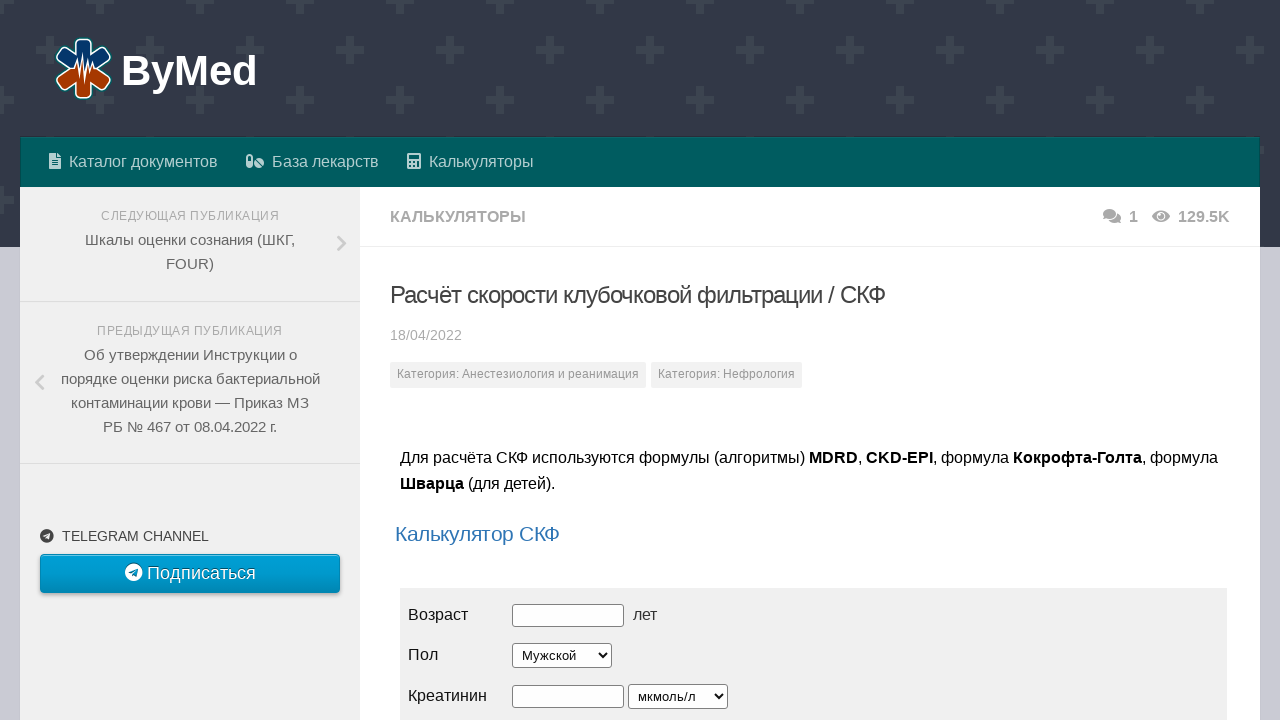

Filled age field with '20' on iframe >> nth=0 >> internal:control=enter-frame >> #age
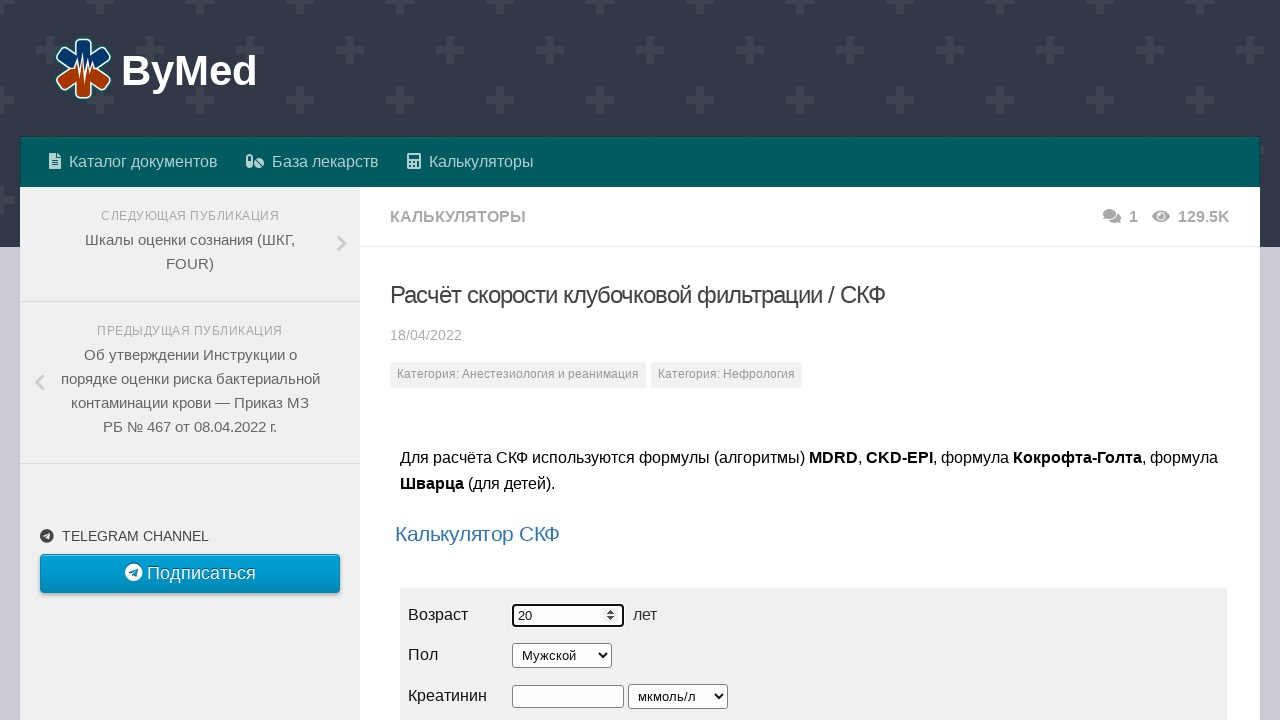

Selected sex option 'M' (Male) on iframe >> nth=0 >> internal:control=enter-frame >> #sex
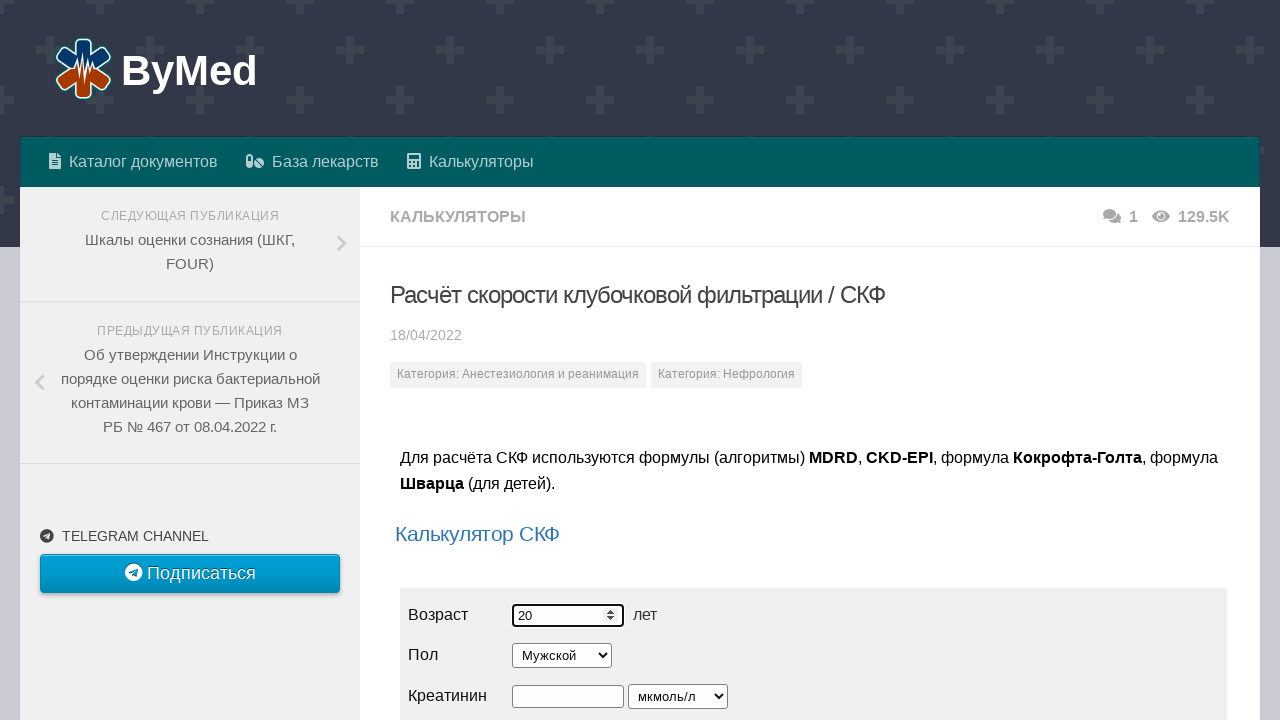

Filled creatinine field with '115' on iframe >> nth=0 >> internal:control=enter-frame >> #cr
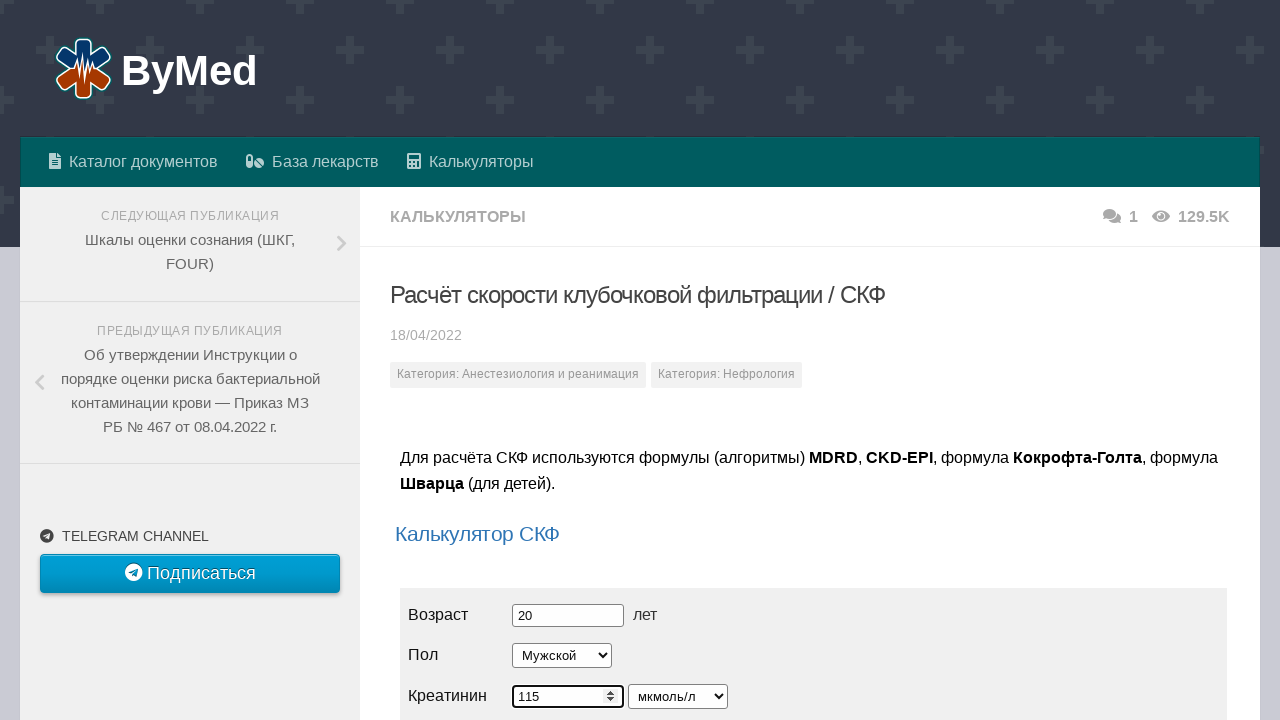

Selected creatinine unit 'mg' on iframe >> nth=0 >> internal:control=enter-frame >> #cr-size
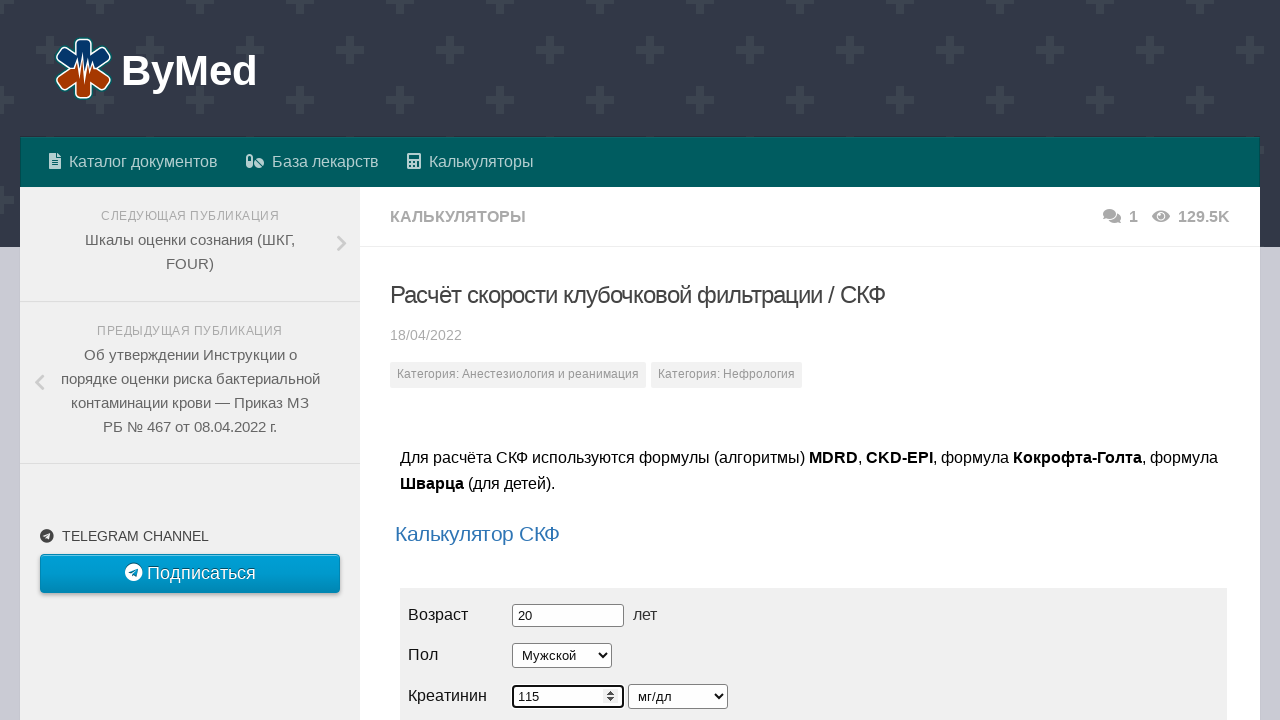

Selected race option 'N' on iframe >> nth=0 >> internal:control=enter-frame >> #race
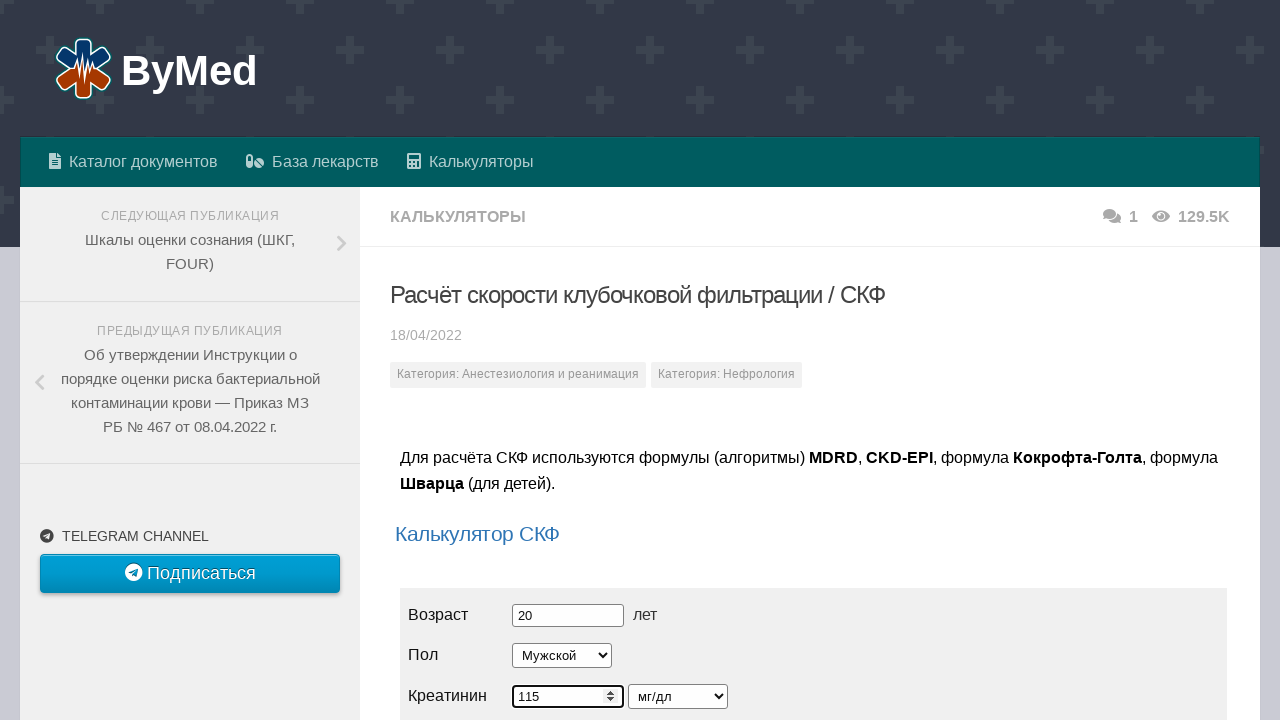

Filled mass field with '115' on iframe >> nth=0 >> internal:control=enter-frame >> #mass
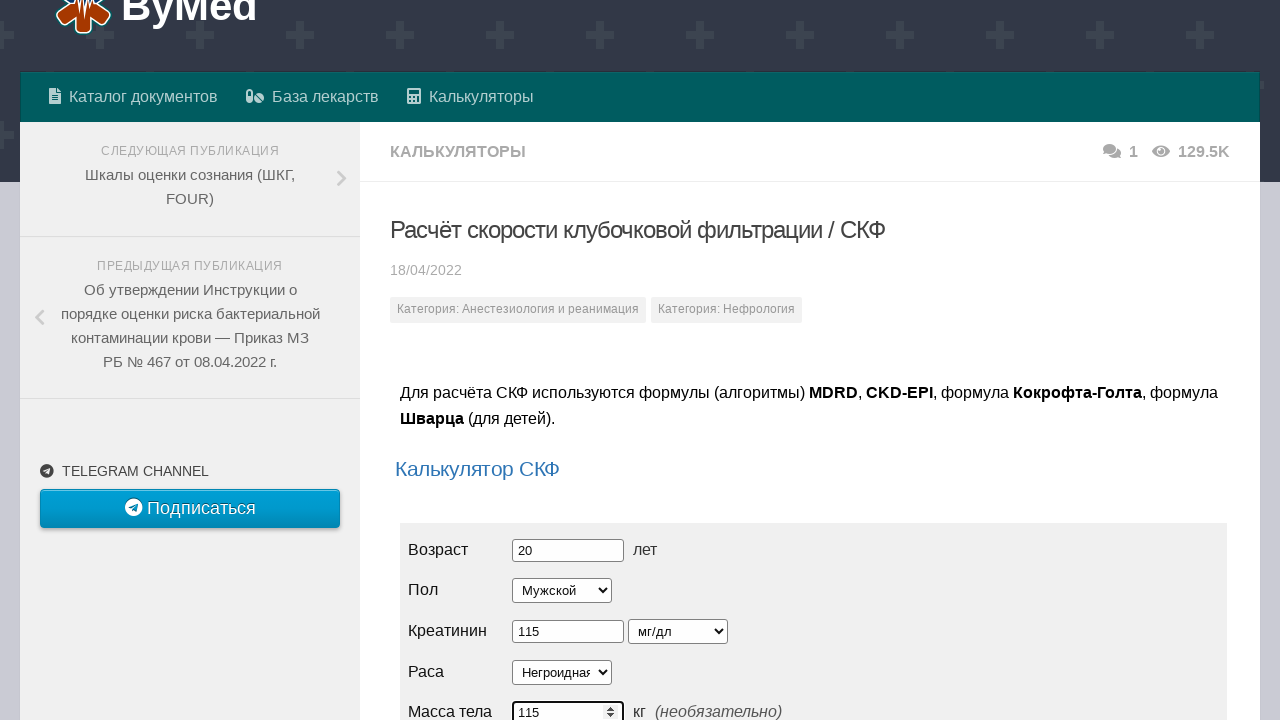

Filled height field with '195' on iframe >> nth=0 >> internal:control=enter-frame >> #grow
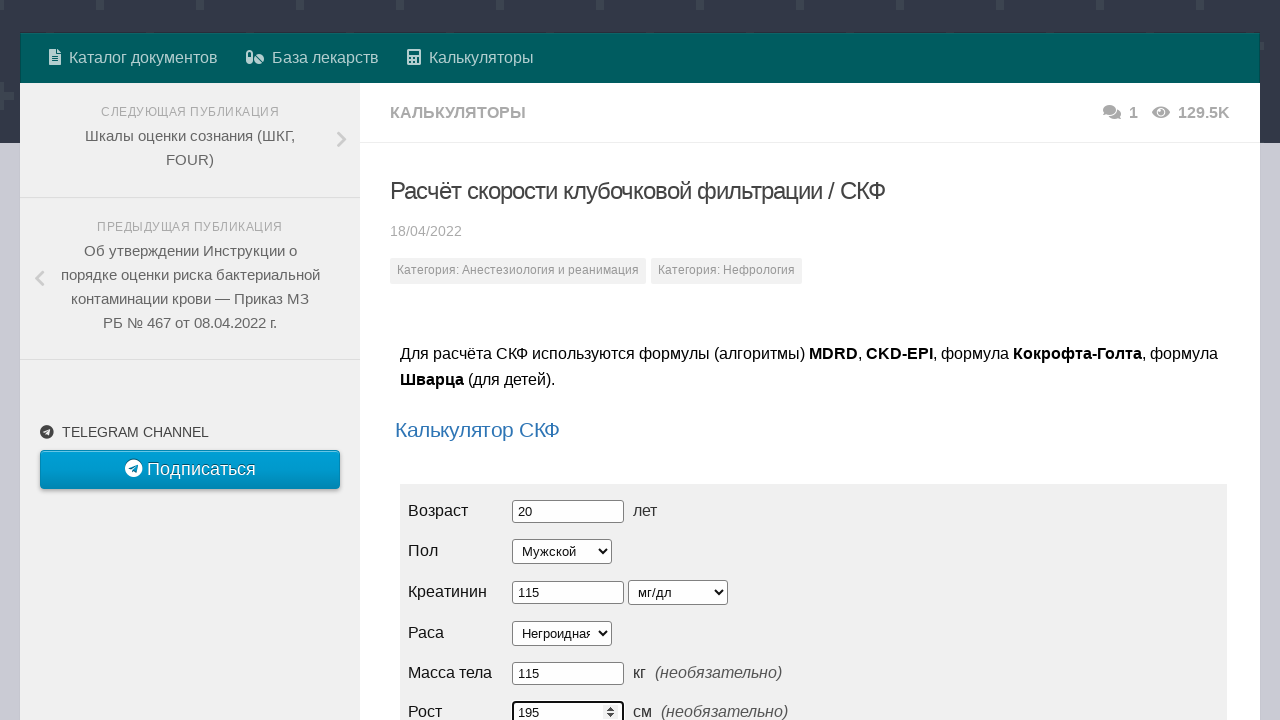

Clicked calculate button at (455, 361) on iframe >> nth=0 >> internal:control=enter-frame >> button >> nth=0
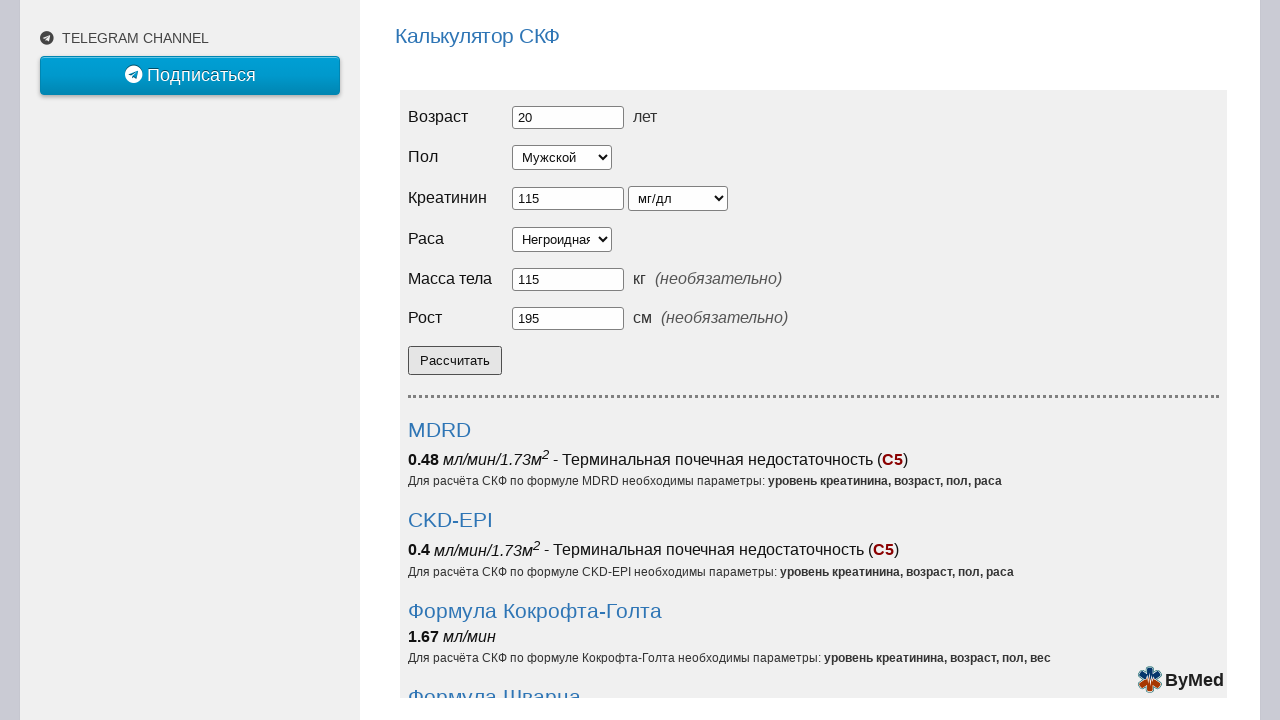

Waited 3 seconds for calculation results to display
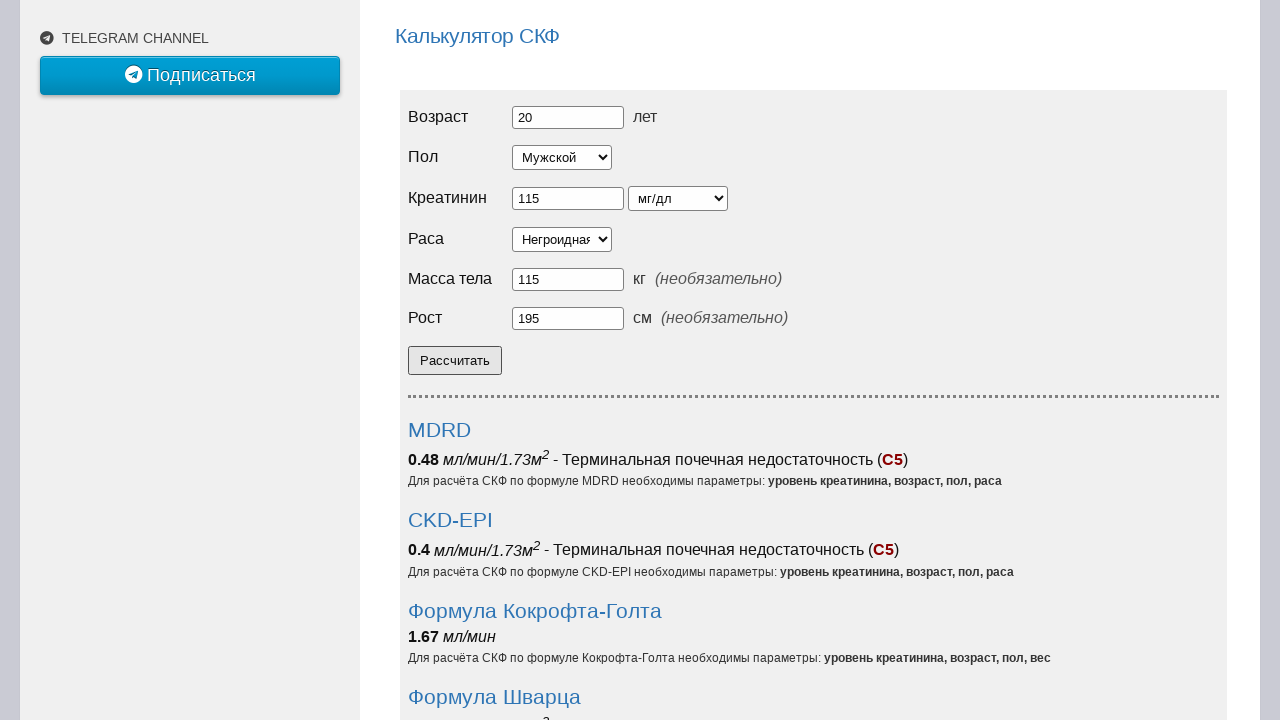

Retrieved MDRD result: '0.48'
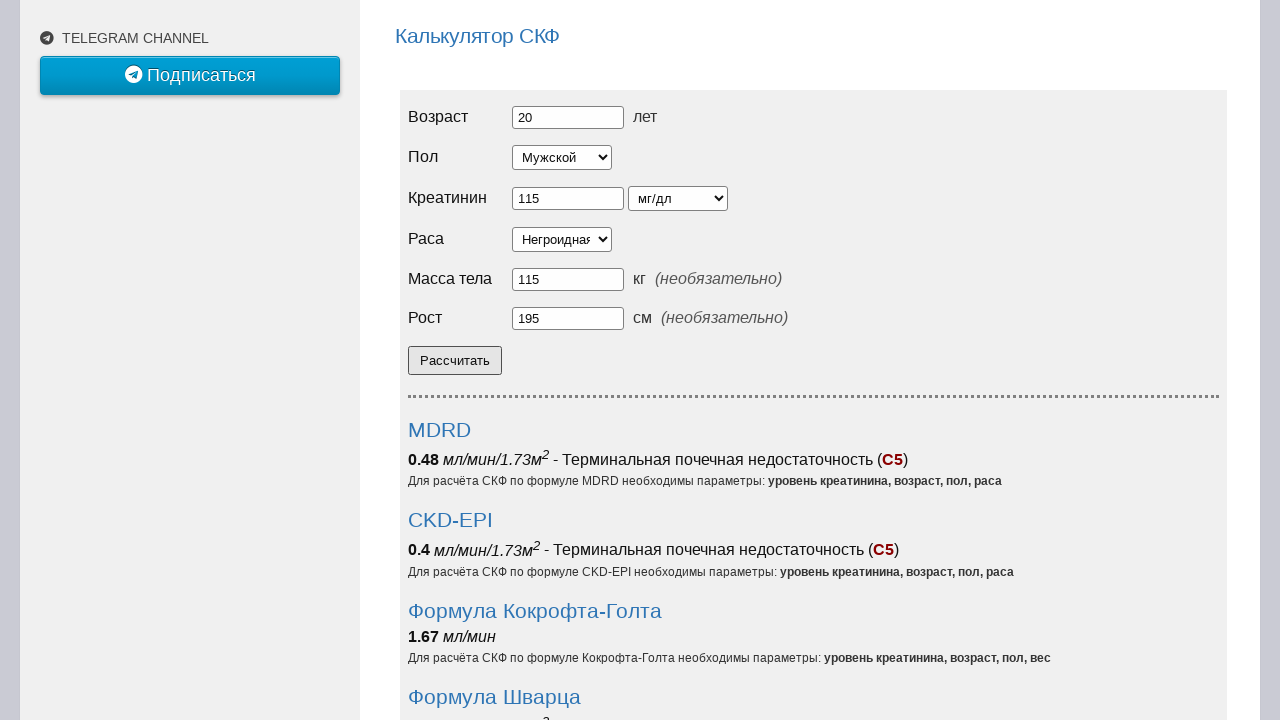

Retrieved CKD-EPI result: '0.4'
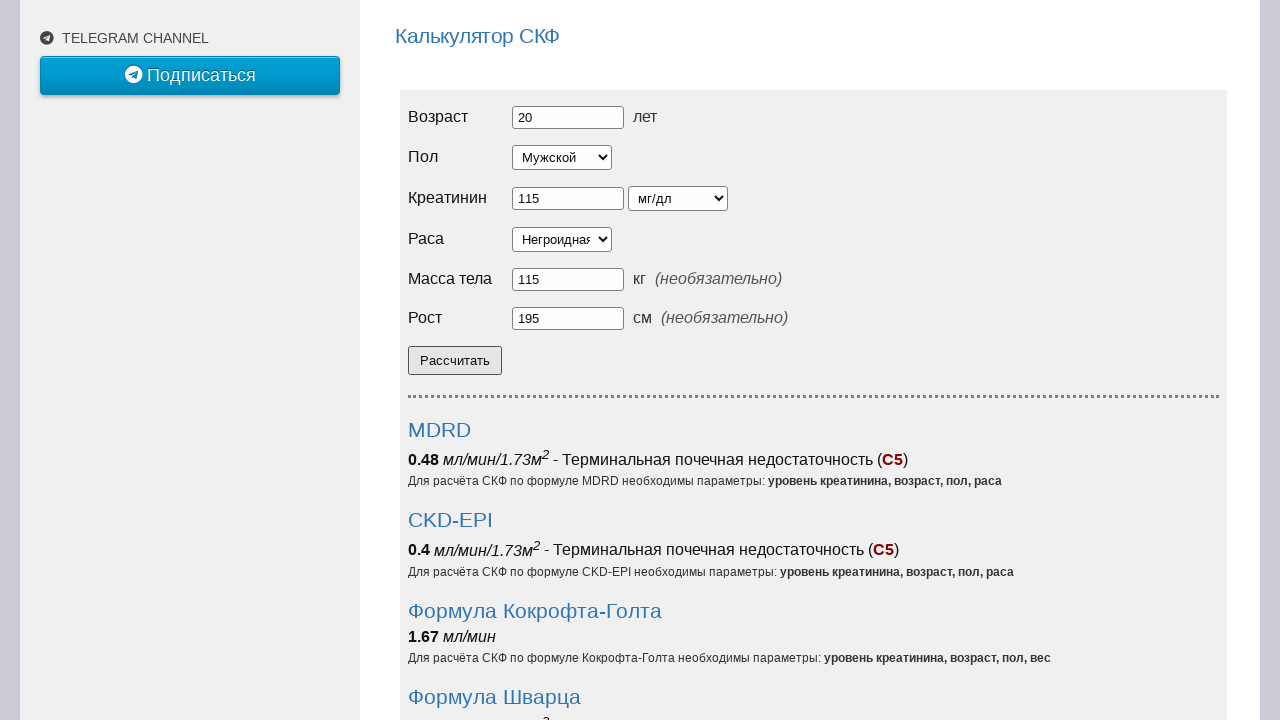

Retrieved CGE result: '1.67'
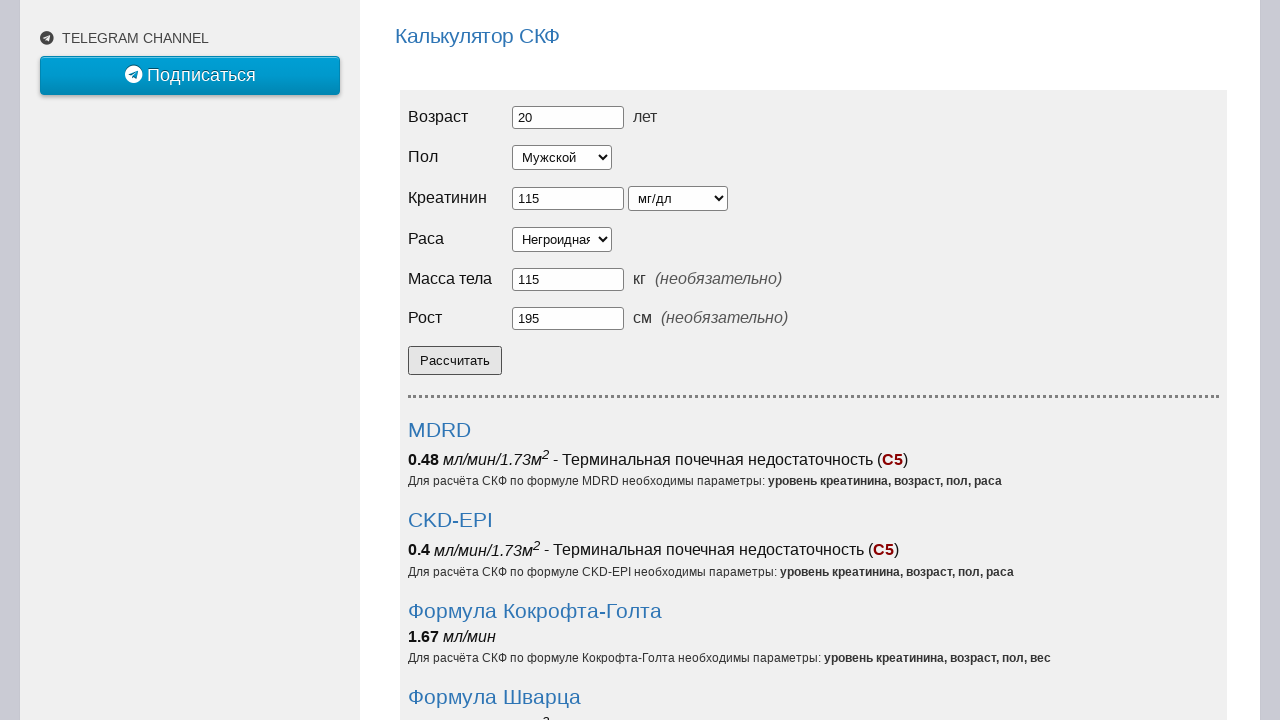

Retrieved Schwartz result: '1.19'
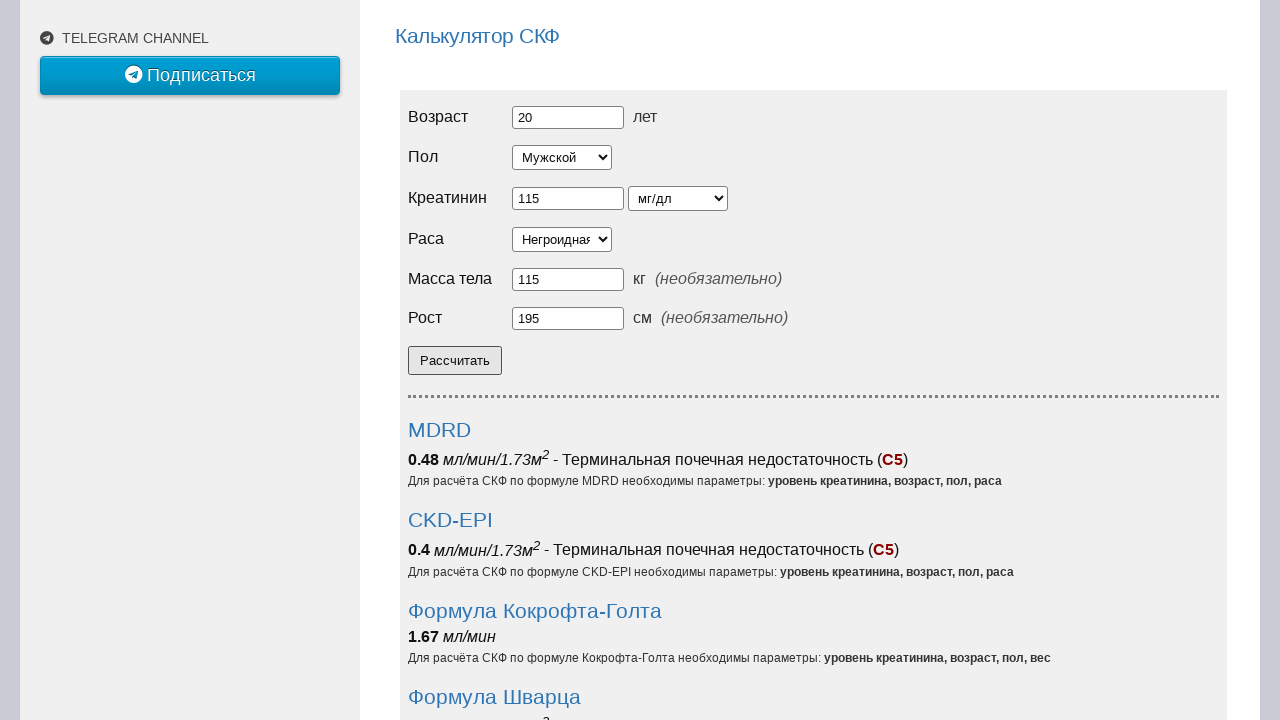

Verified MDRD result equals '0.48'
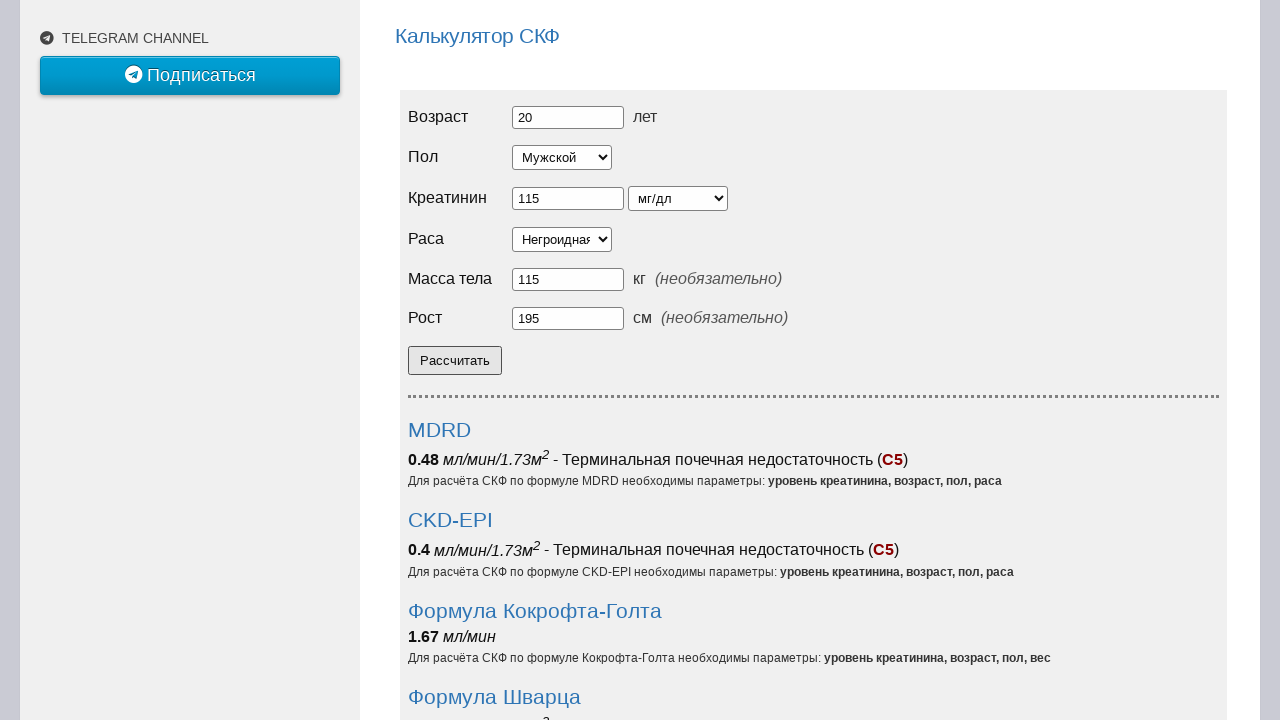

Verified CKD-EPI result equals '0.4'
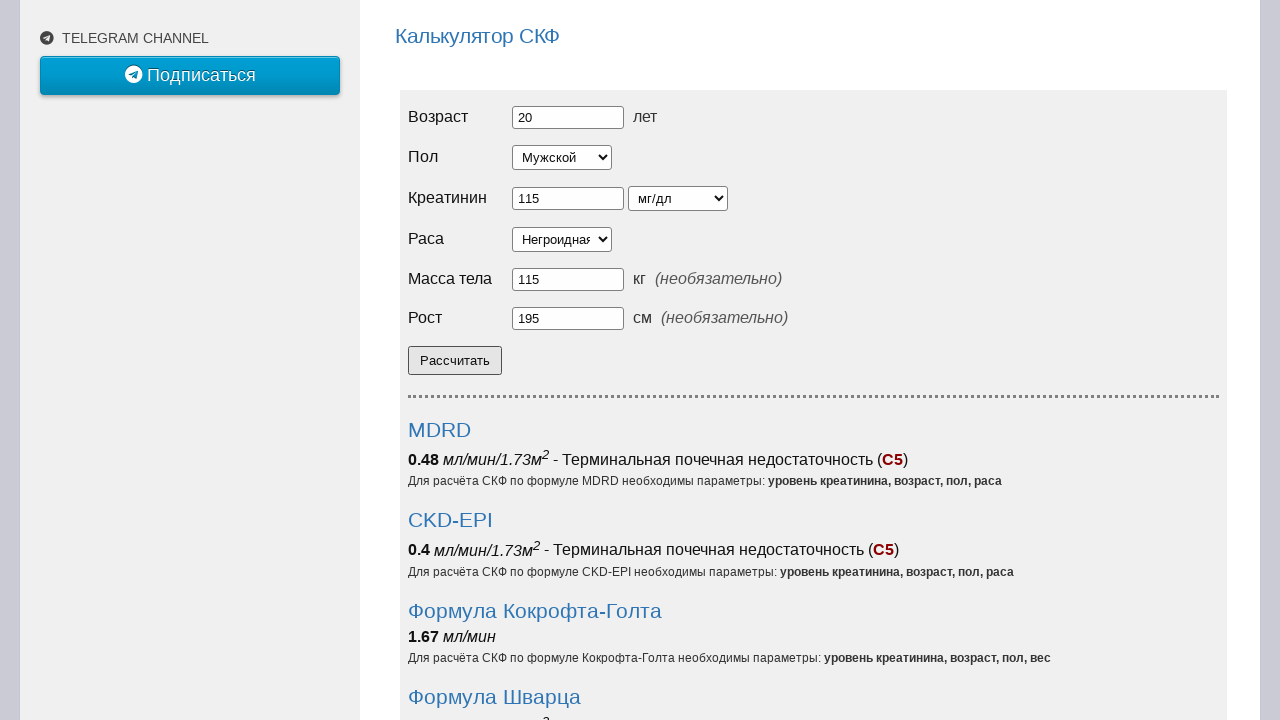

Verified CGE result equals '1.67'
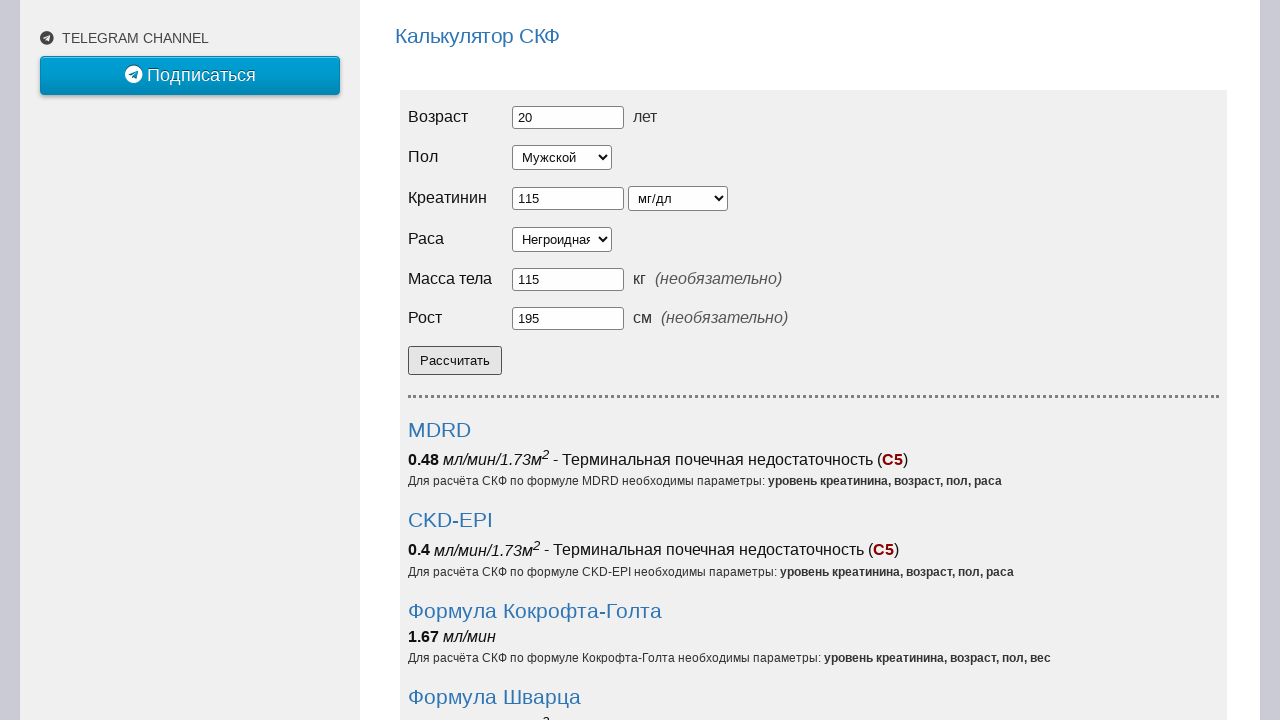

Verified Schwartz result equals '1.19'
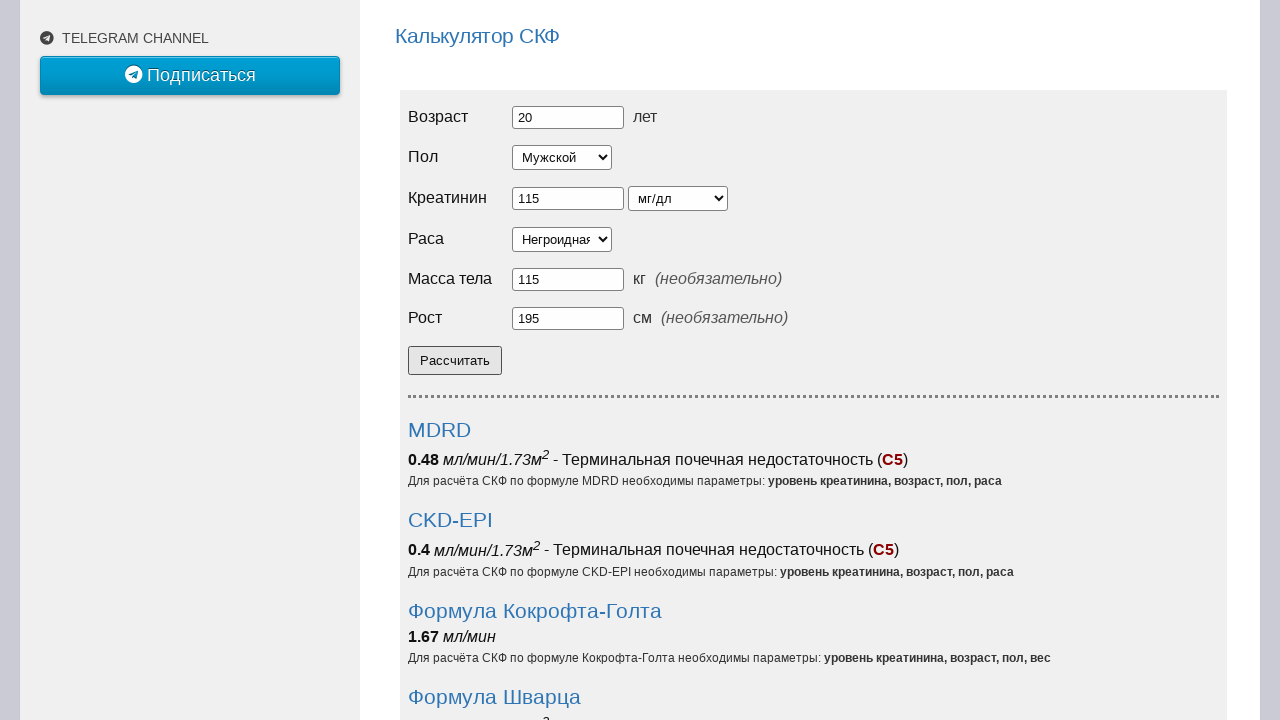

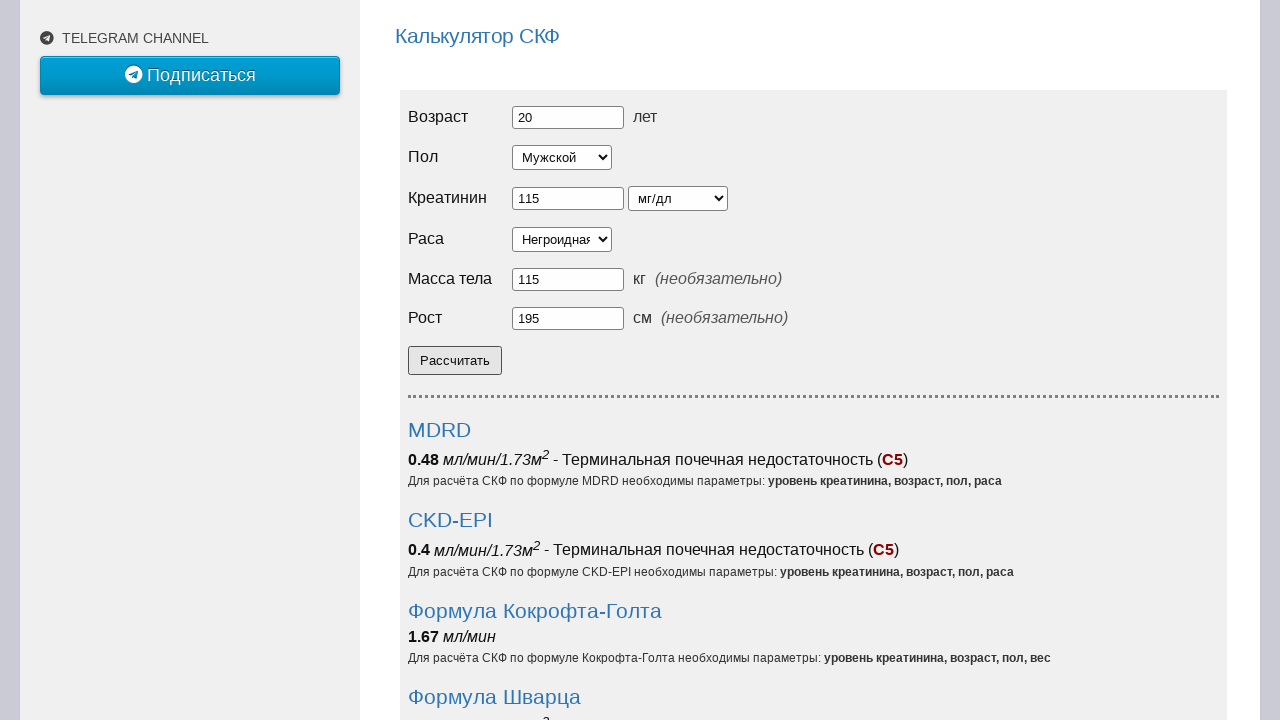